Tests context menu functionality by right-clicking on a button to open a context menu, selecting the "Copy" option, and accepting the resulting alert dialog

Starting URL: http://swisnl.github.io/jQuery-contextMenu/demo.html

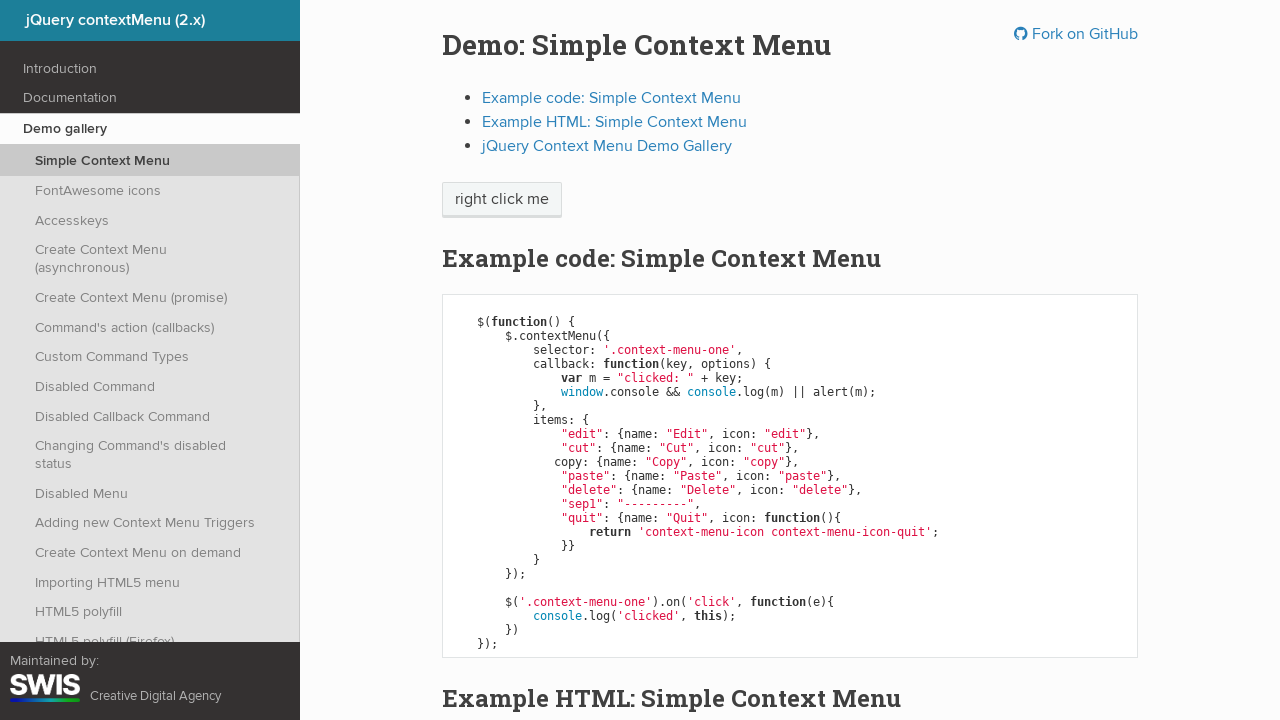

Right-clicked on the 'right click me' button to open context menu at (502, 200) on span.context-menu-one.btn.btn-neutral
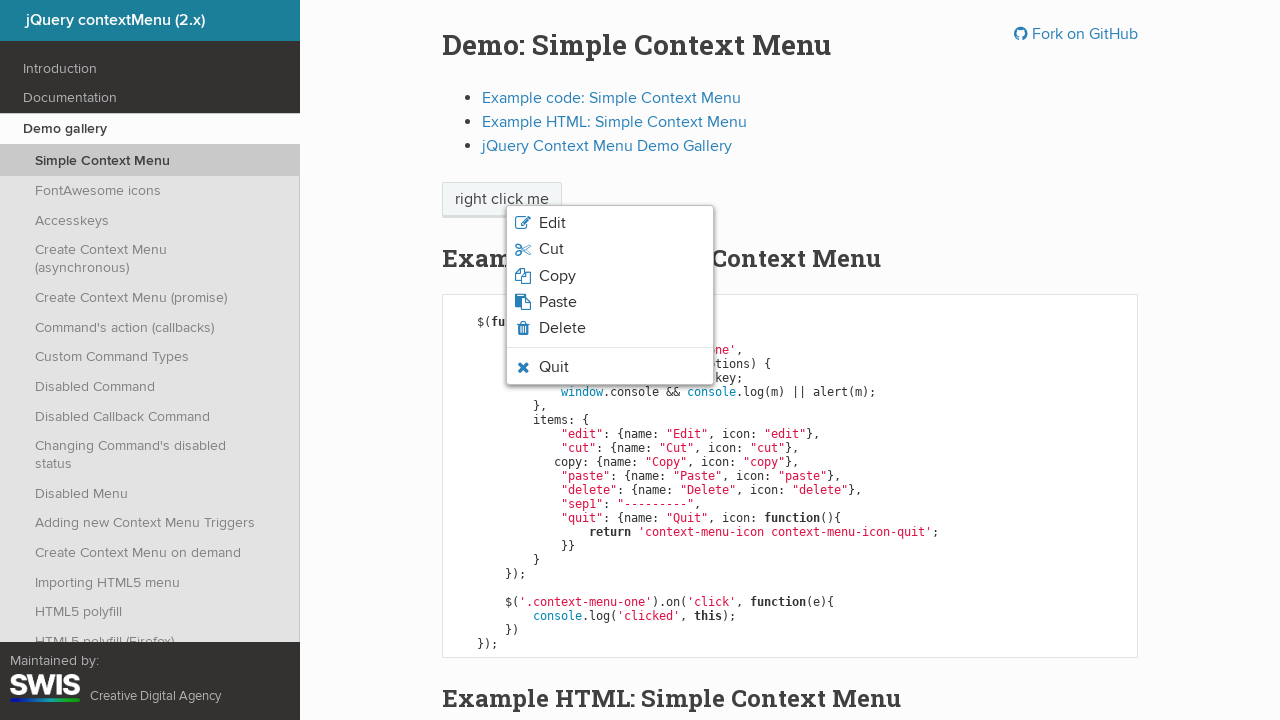

Clicked on the 'Copy' option in the context menu at (610, 276) on li.context-menu-item.context-menu-icon-copy
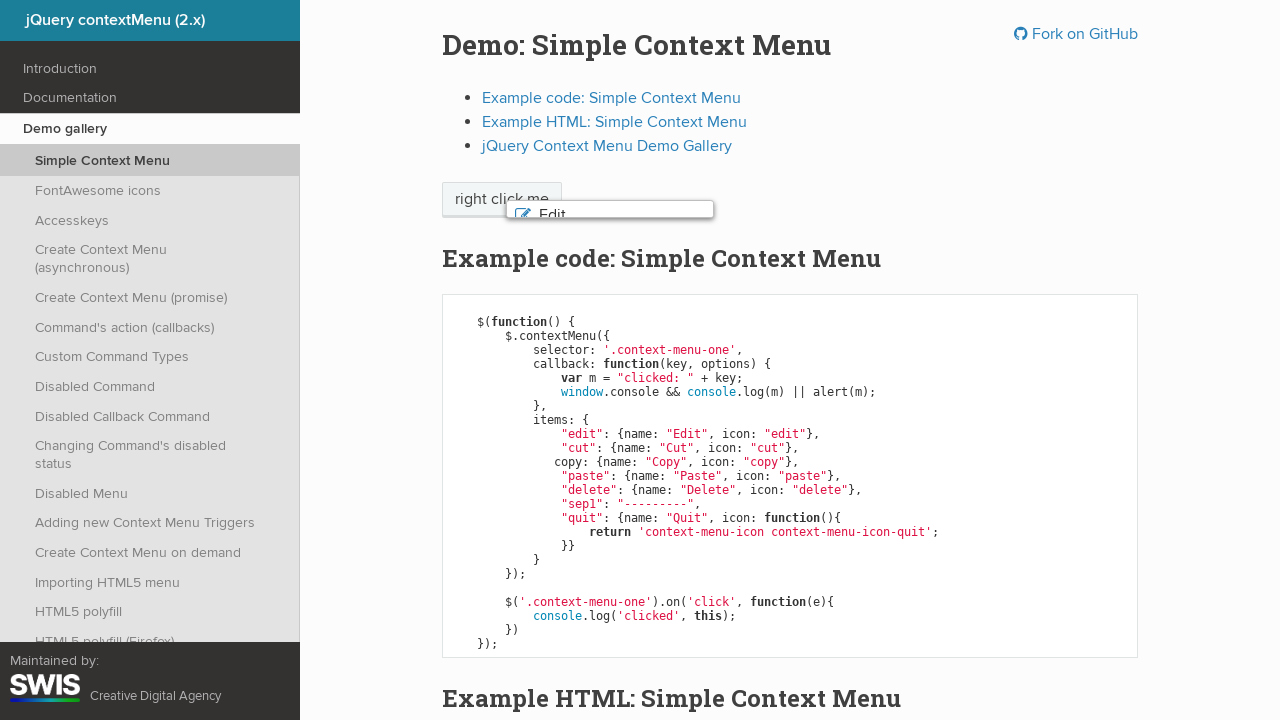

Set up dialog handler to accept alerts
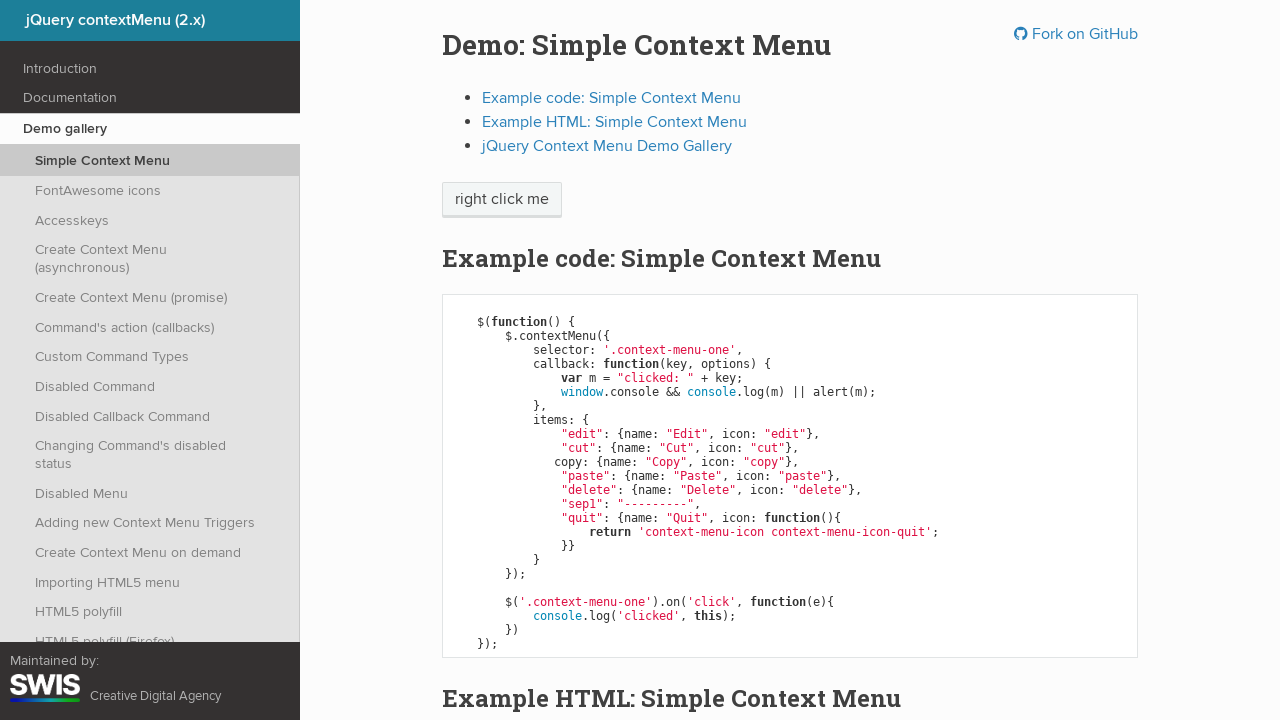

Right-clicked on the 'right click me' button again to re-open context menu at (502, 200) on span.context-menu-one.btn.btn-neutral
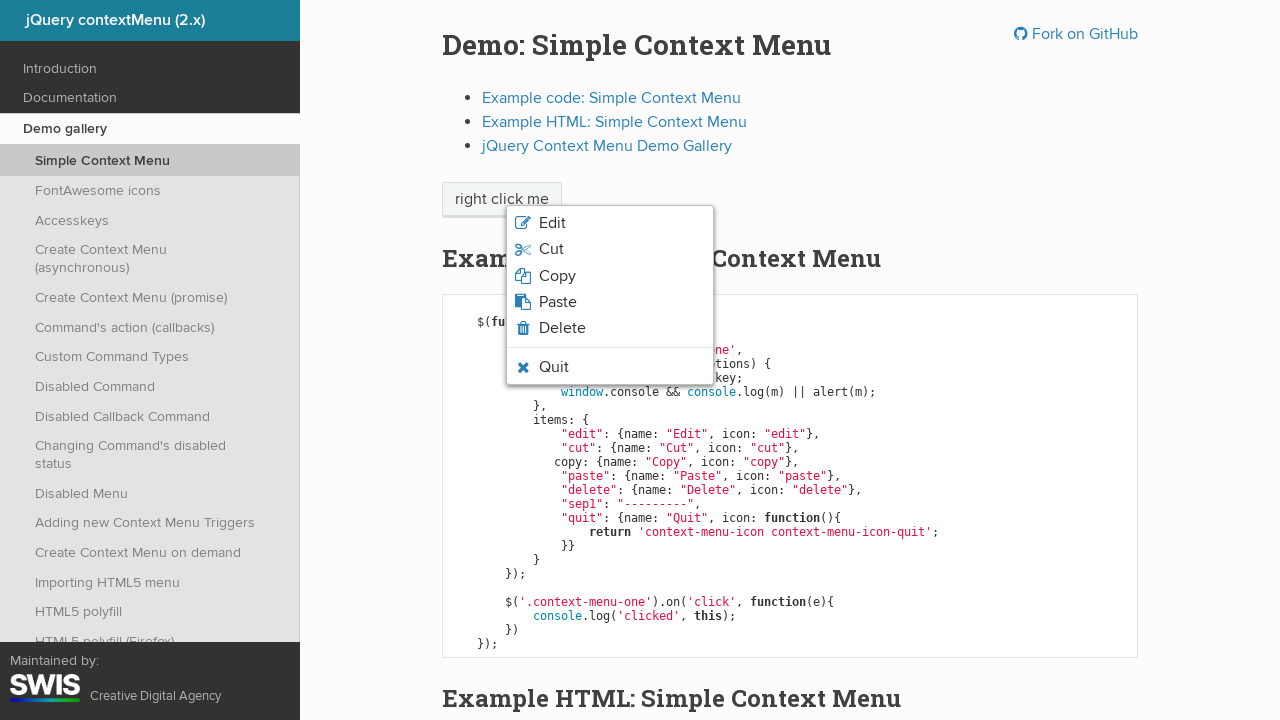

Clicked on the 'Copy' option in the context menu and accepted the resulting alert dialog at (610, 276) on li.context-menu-item.context-menu-icon-copy
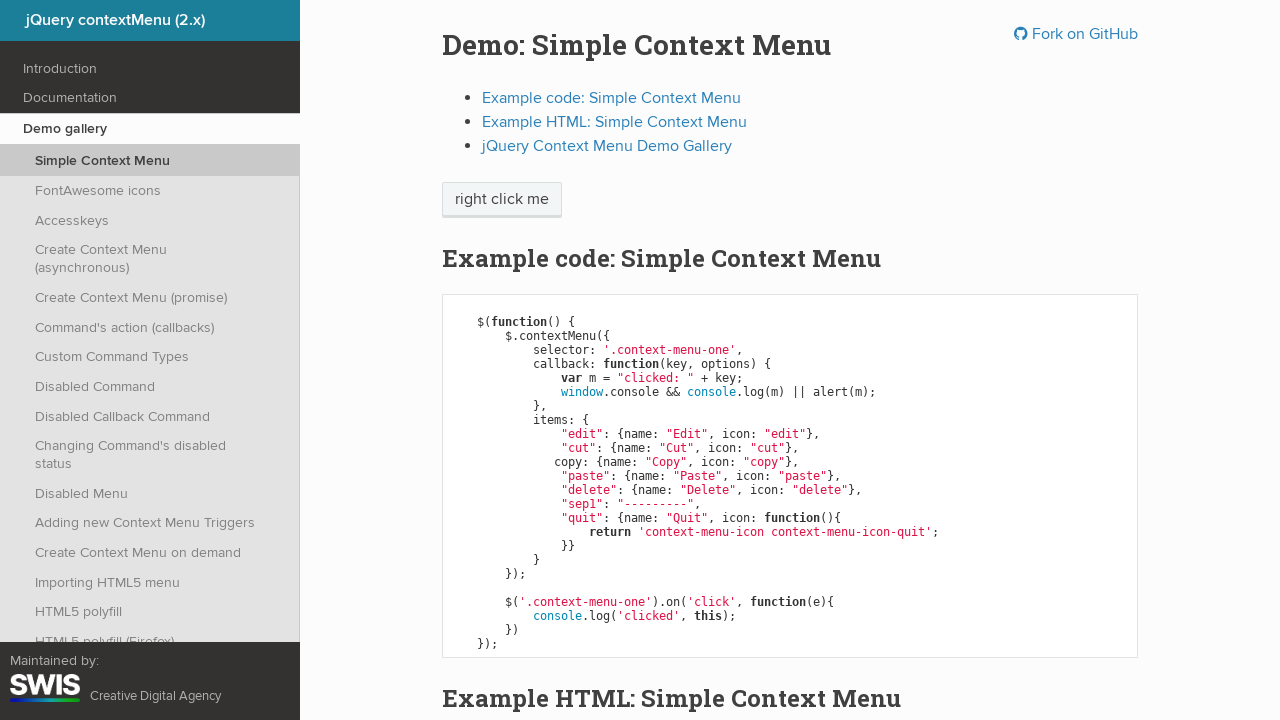

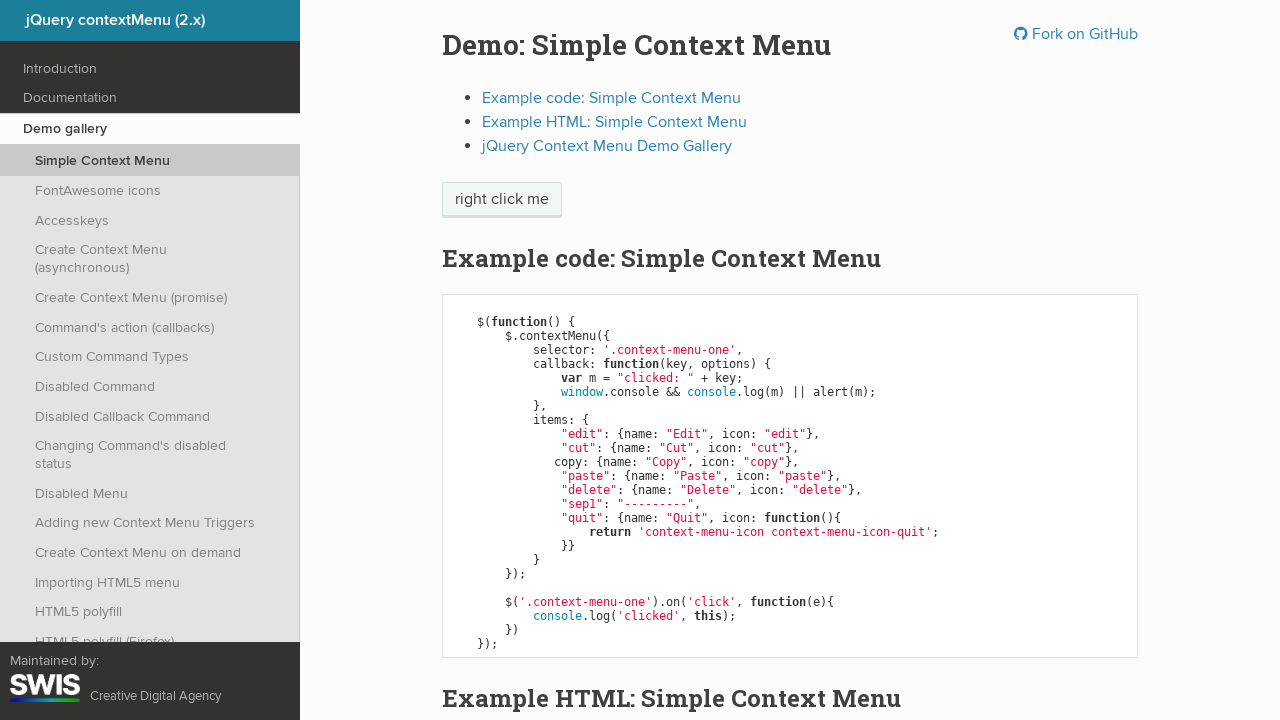